Tests e-commerce shopping cart functionality by adding specific items (Cucumber, Brocolli, Tomato) to cart, proceeding to checkout, and applying a promo code

Starting URL: https://rahulshettyacademy.com/seleniumPractise/#/

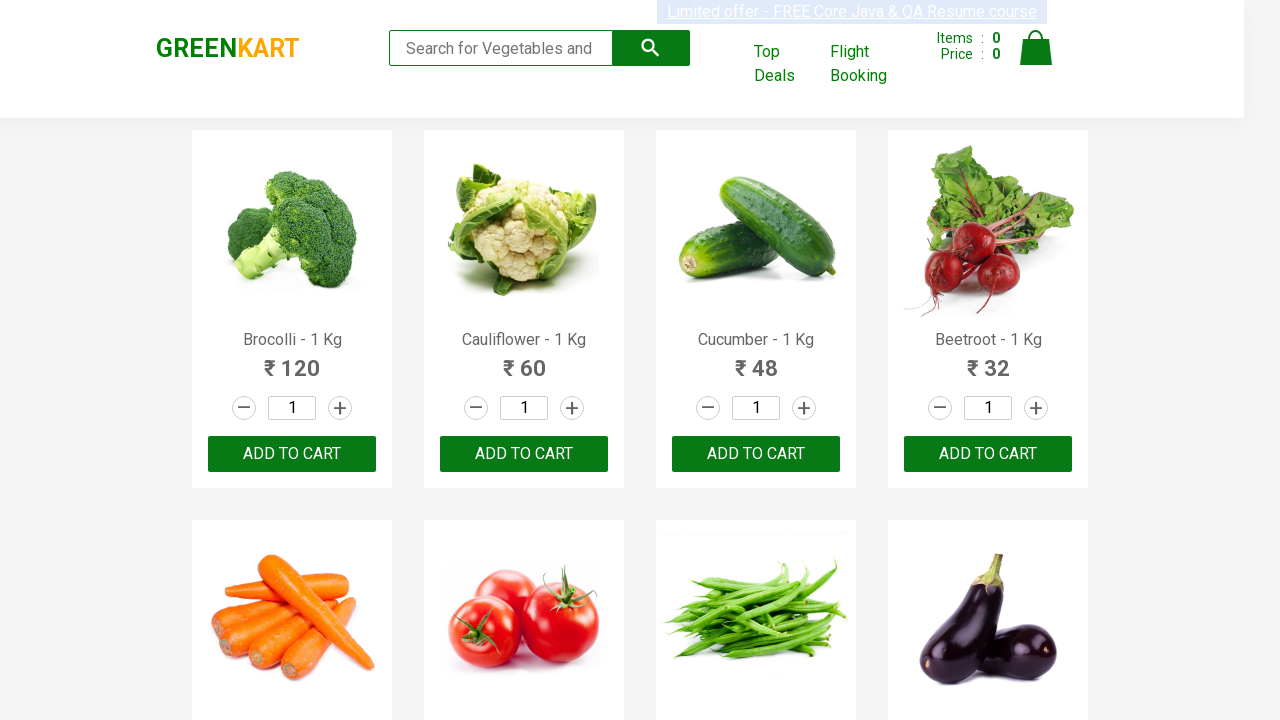

Waited for product names to load on e-commerce page
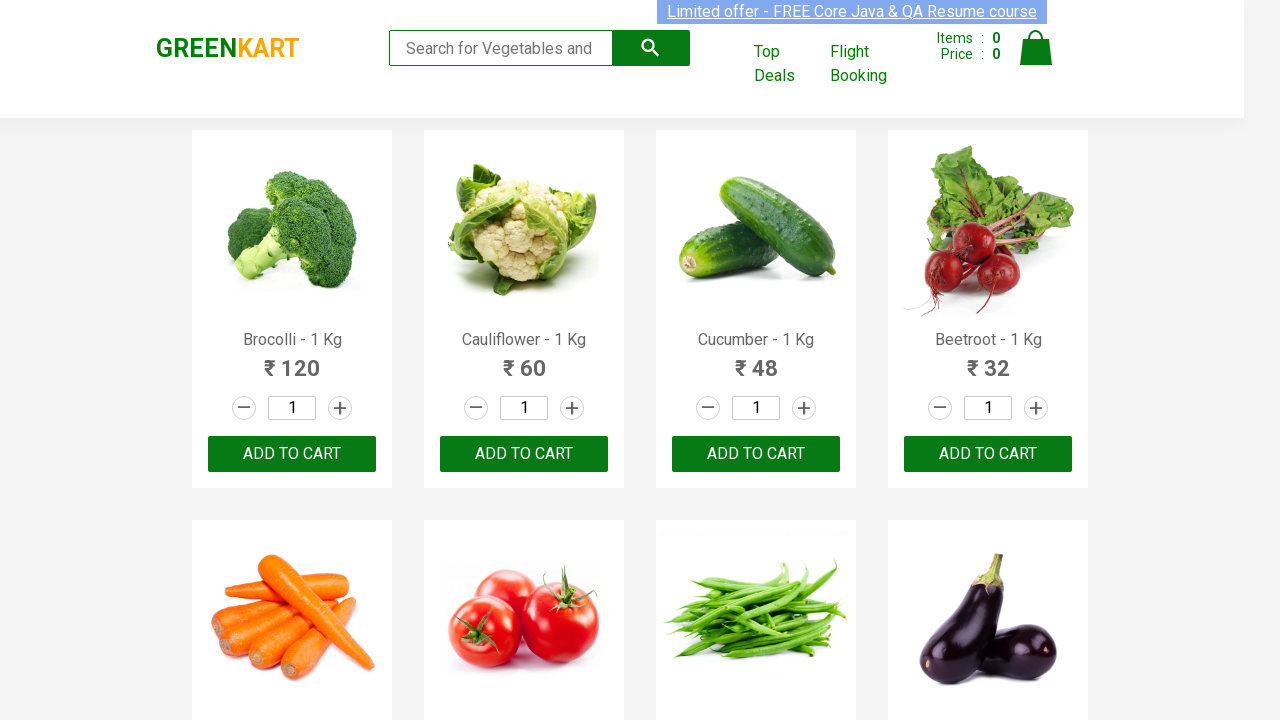

Retrieved all product name elements
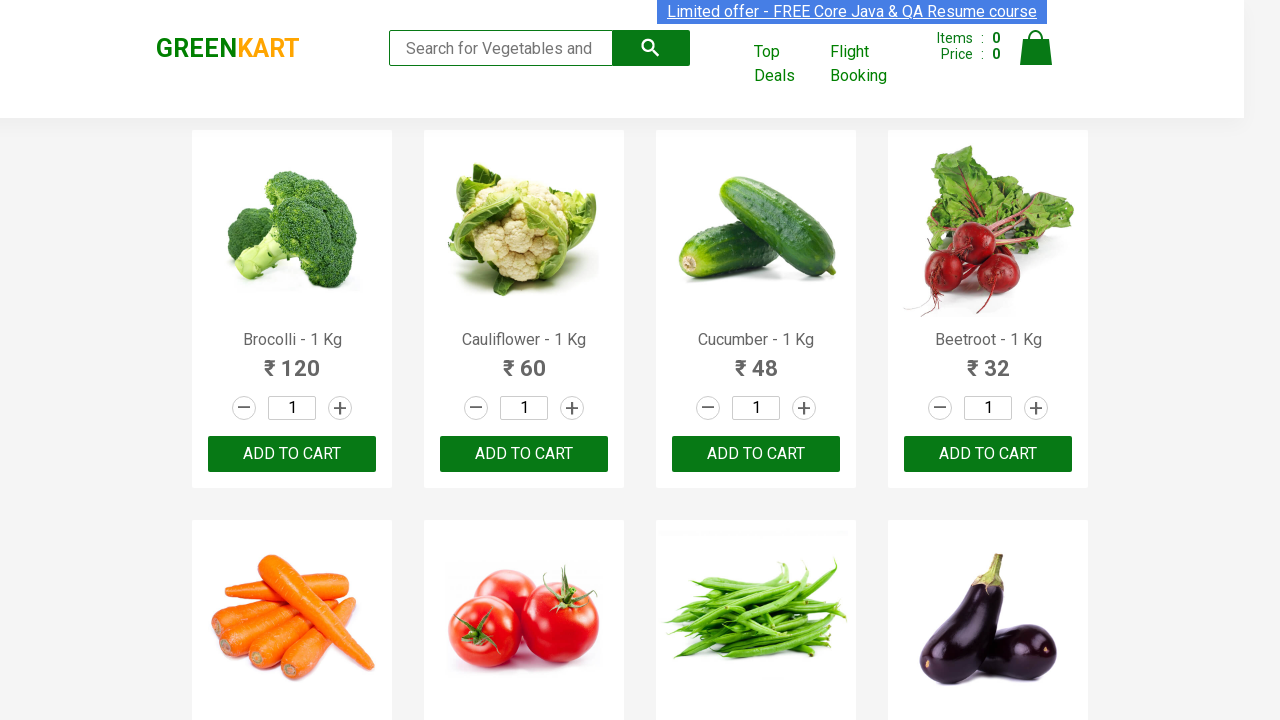

Retrieved all add to cart buttons
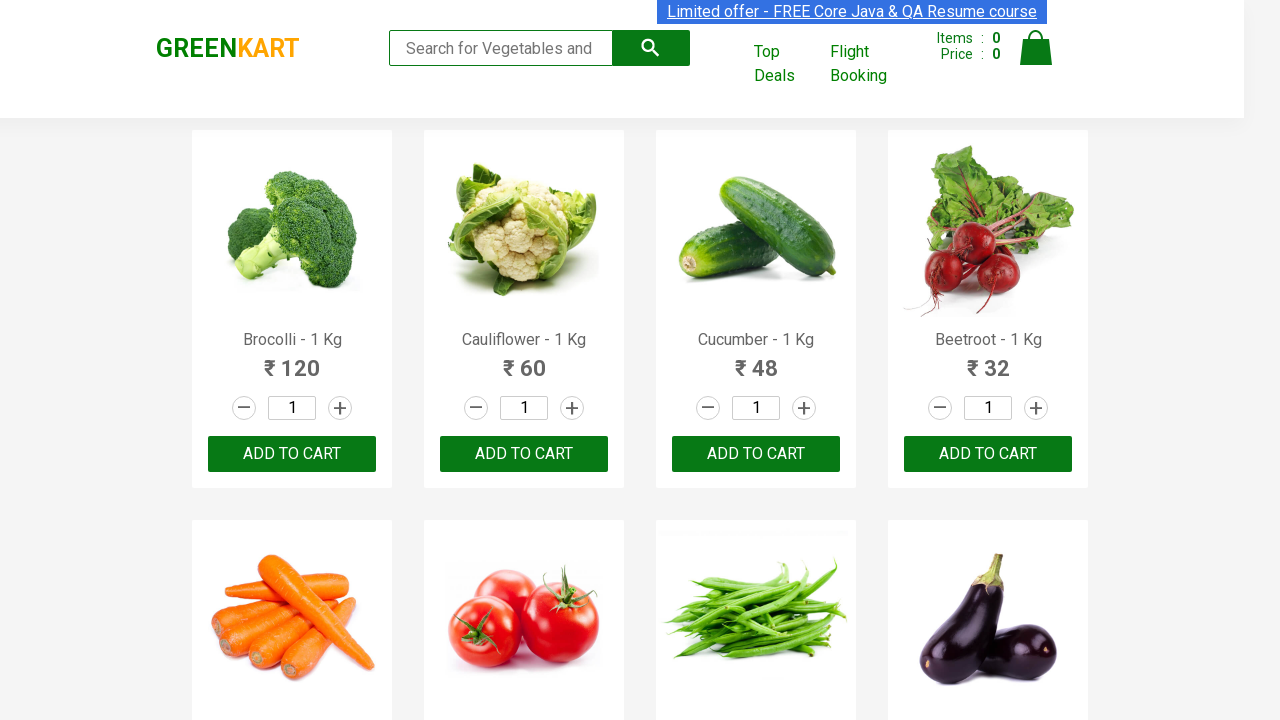

Added Brocolli to cart at (292, 454) on xpath=//div[@class='product-action']/button >> nth=0
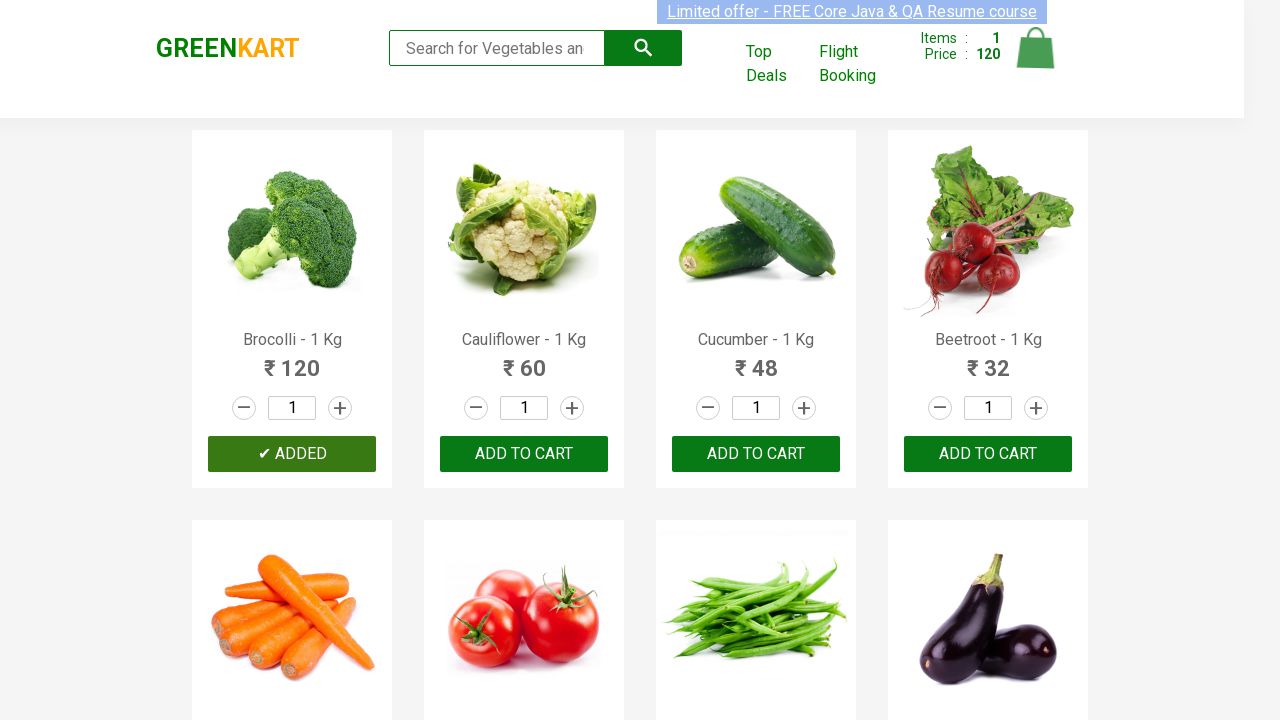

Added Cucumber to cart at (756, 454) on xpath=//div[@class='product-action']/button >> nth=2
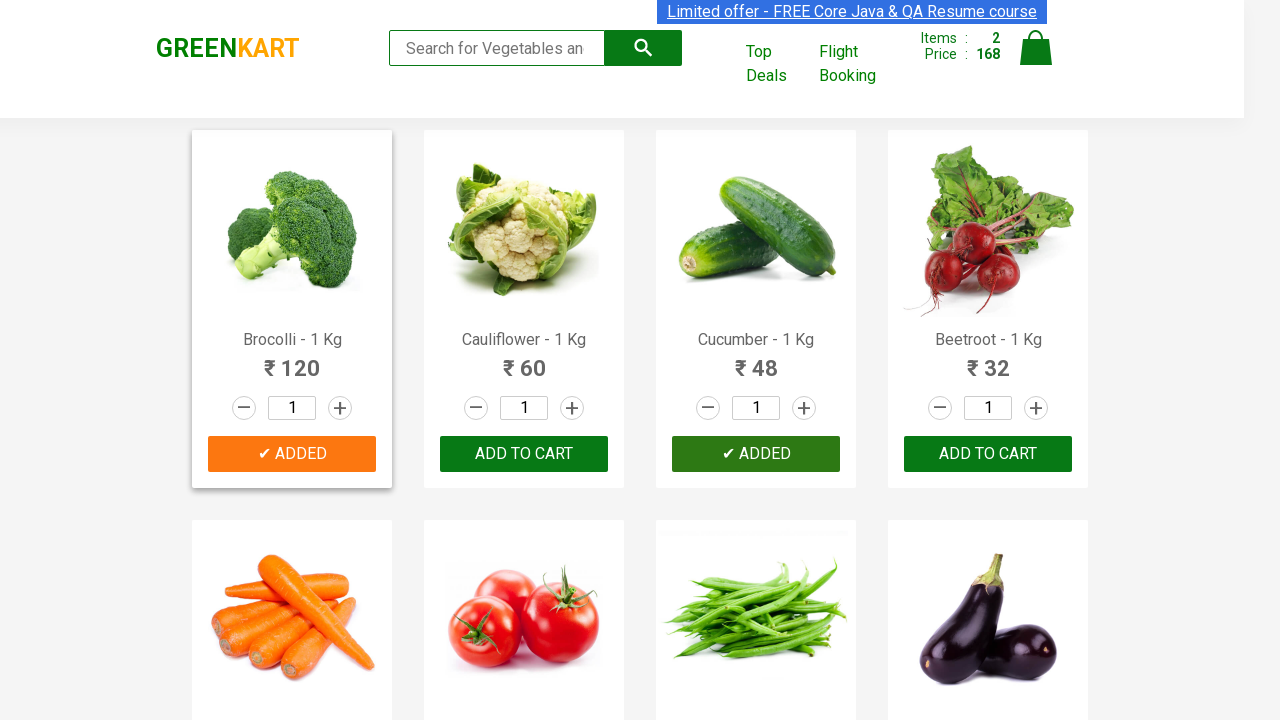

Added Tomato to cart at (524, 360) on xpath=//div[@class='product-action']/button >> nth=5
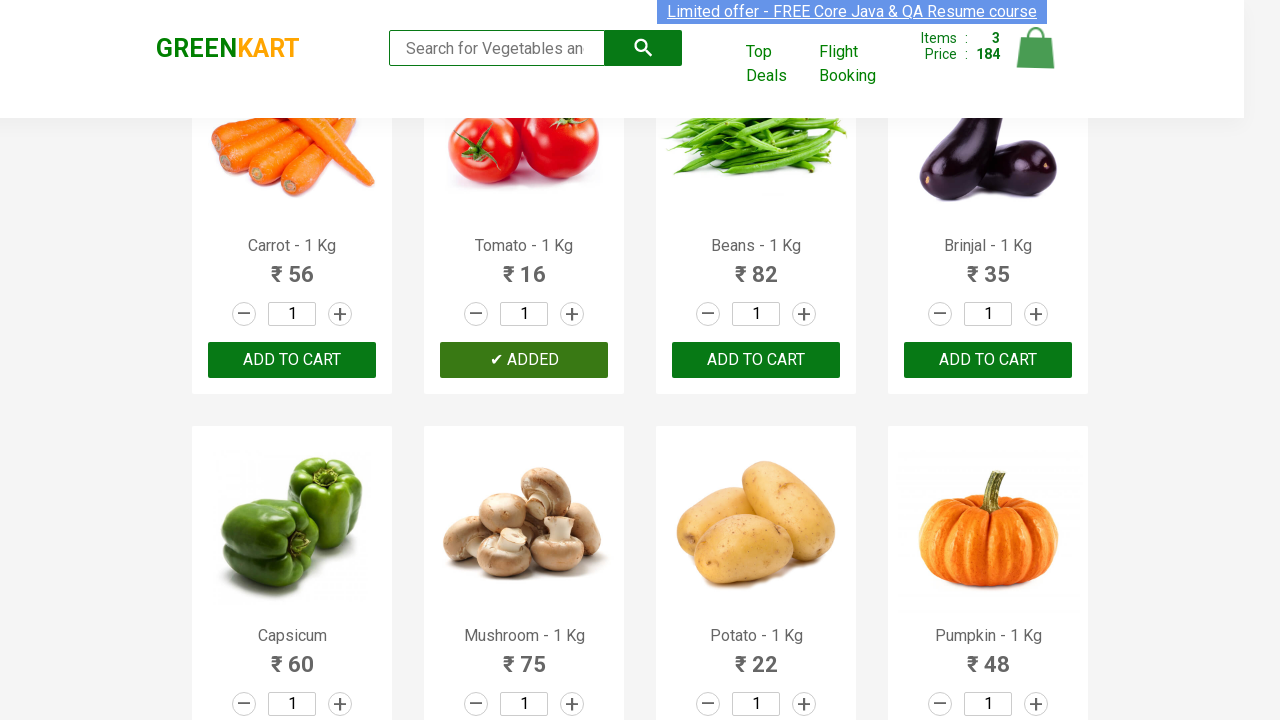

Clicked cart icon to view shopping cart at (1036, 48) on xpath=//a[@class='cart-icon']//img[contains(@class,'')]
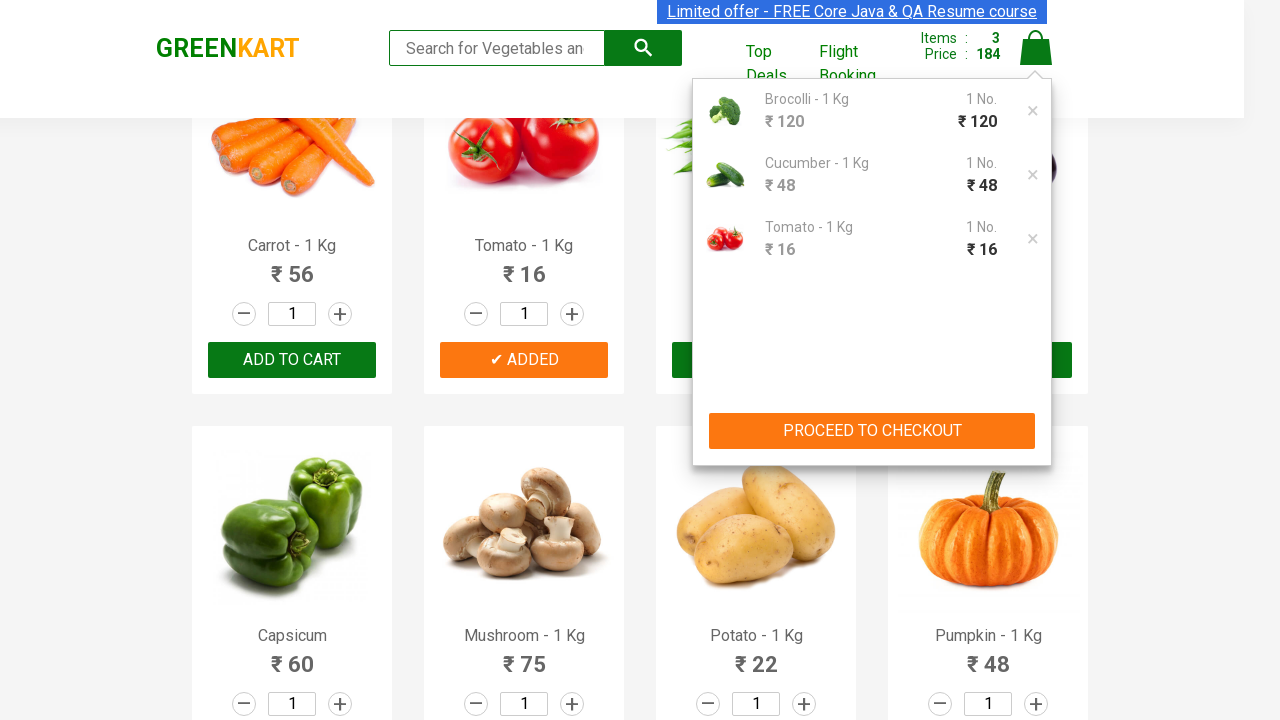

Clicked PROCEED TO CHECKOUT button at (872, 431) on xpath=//button[contains(text(),'PROCEED TO CHECKOUT')]
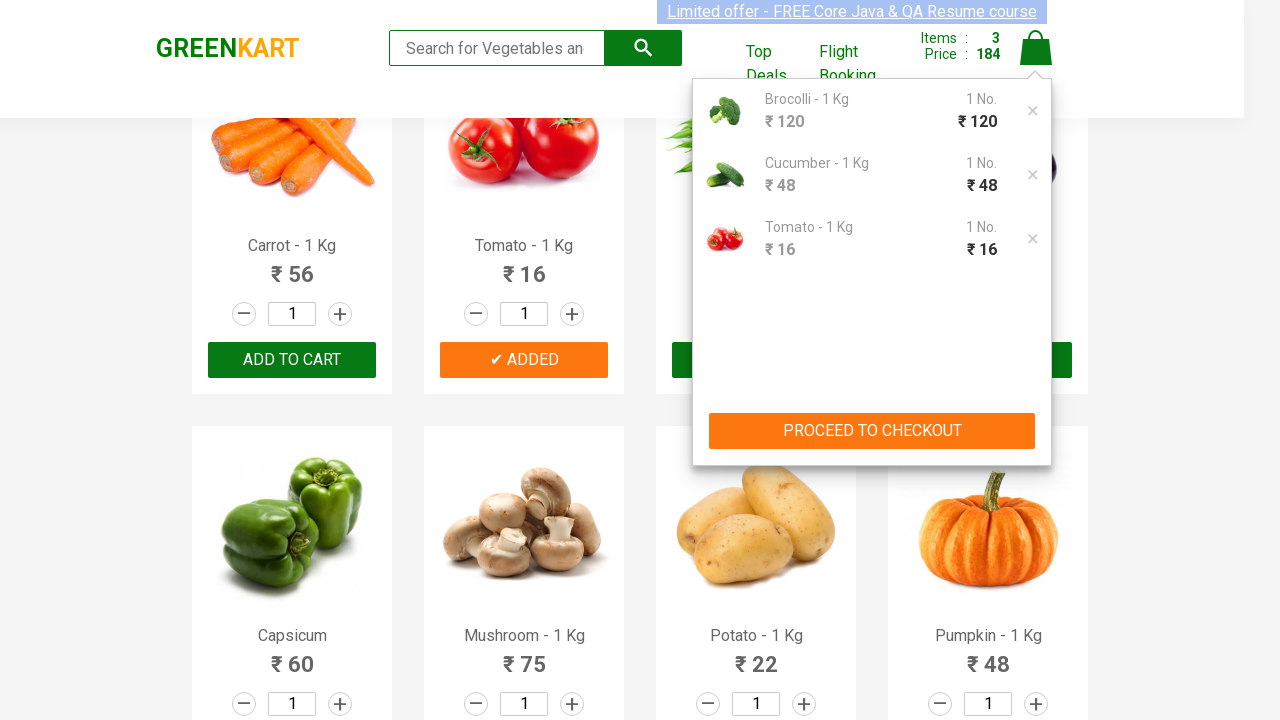

Waited for promo code input field to appear
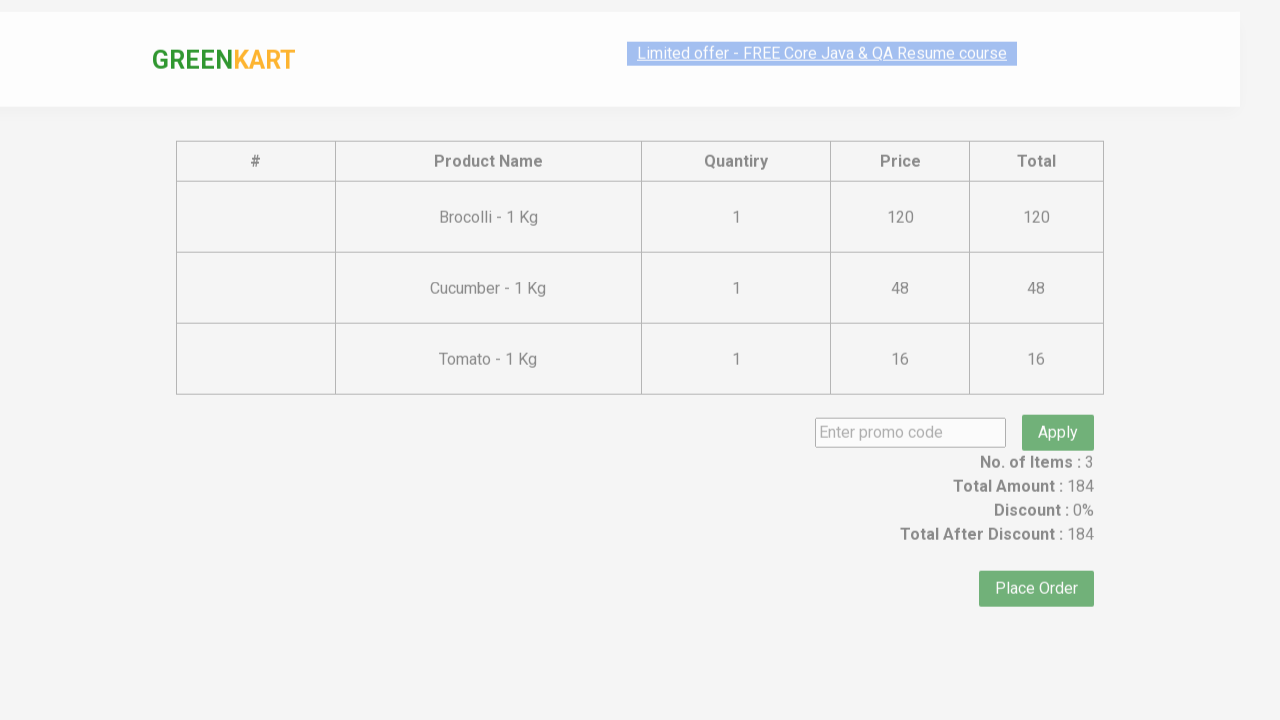

Entered promo code 'rahulshettyacademy' in the input field on #root > div > div > div > div:nth-child(4) > div > input
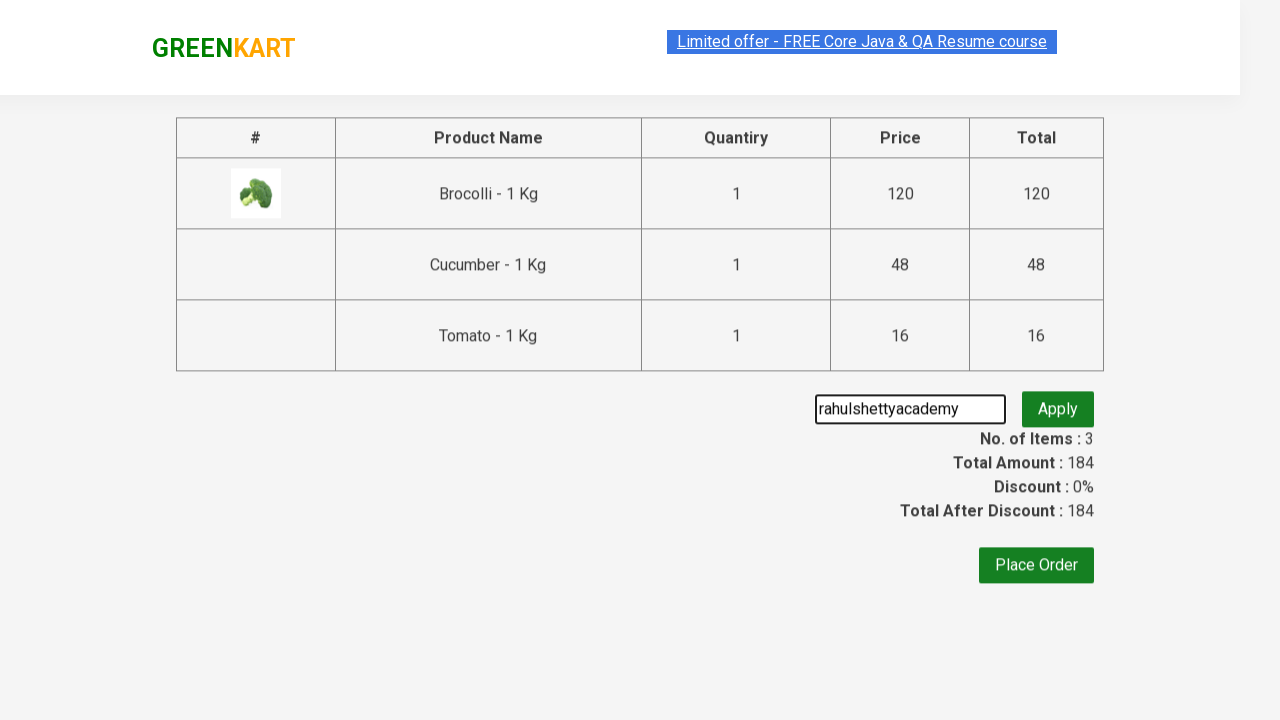

Clicked apply promo button to validate promo code at (1058, 406) on button.promoBtn
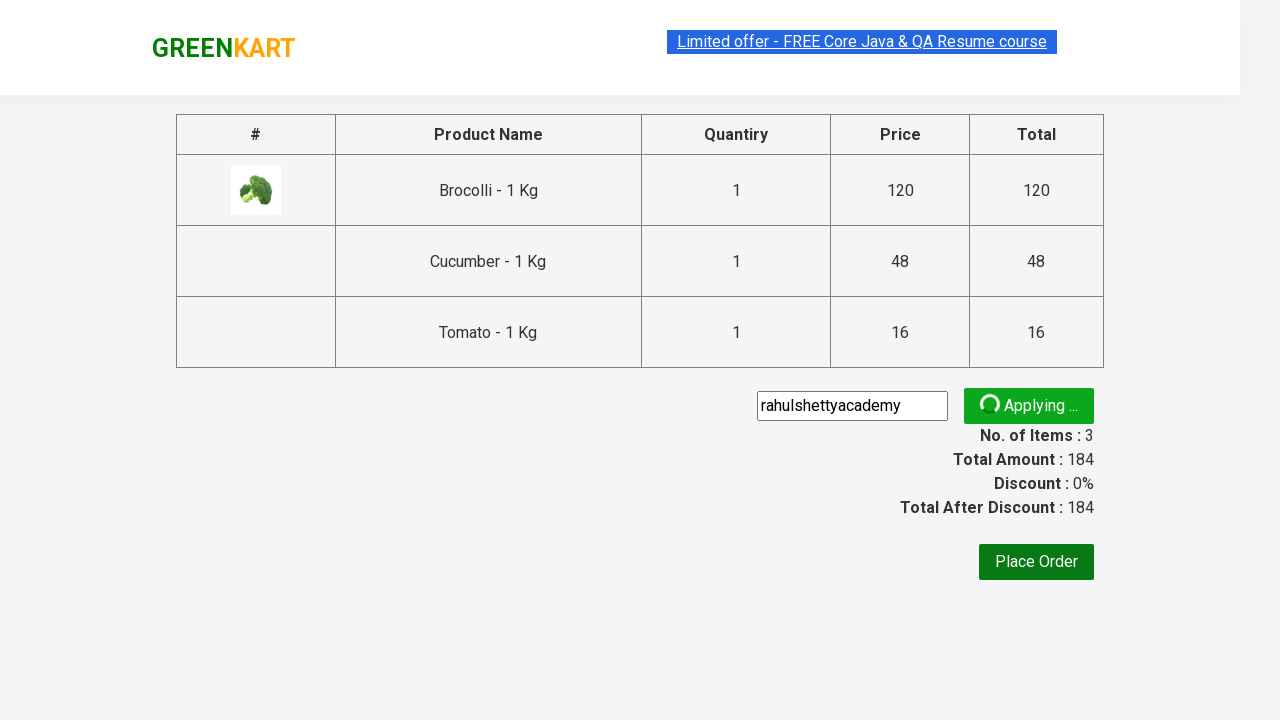

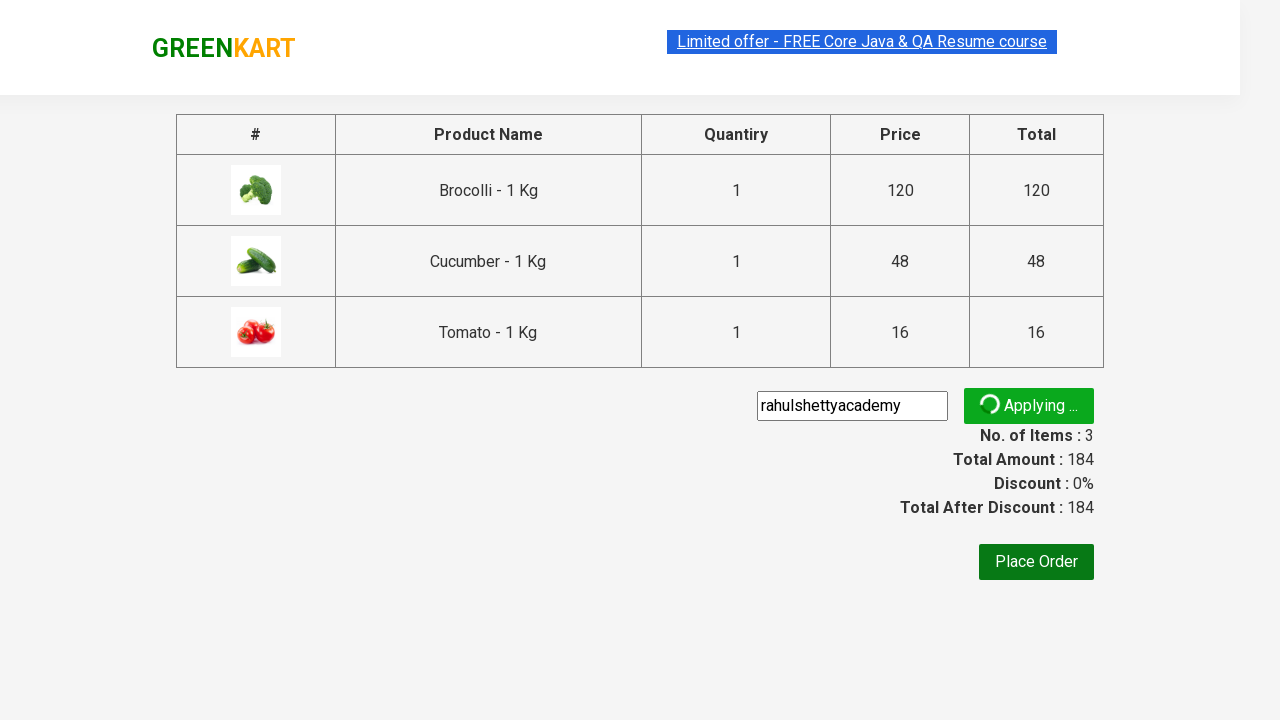